Tests dropdown selection functionality on DemoQA by selecting different color options using various selection methods (by index, visible text, and value)

Starting URL: https://demoqa.com/select-menu

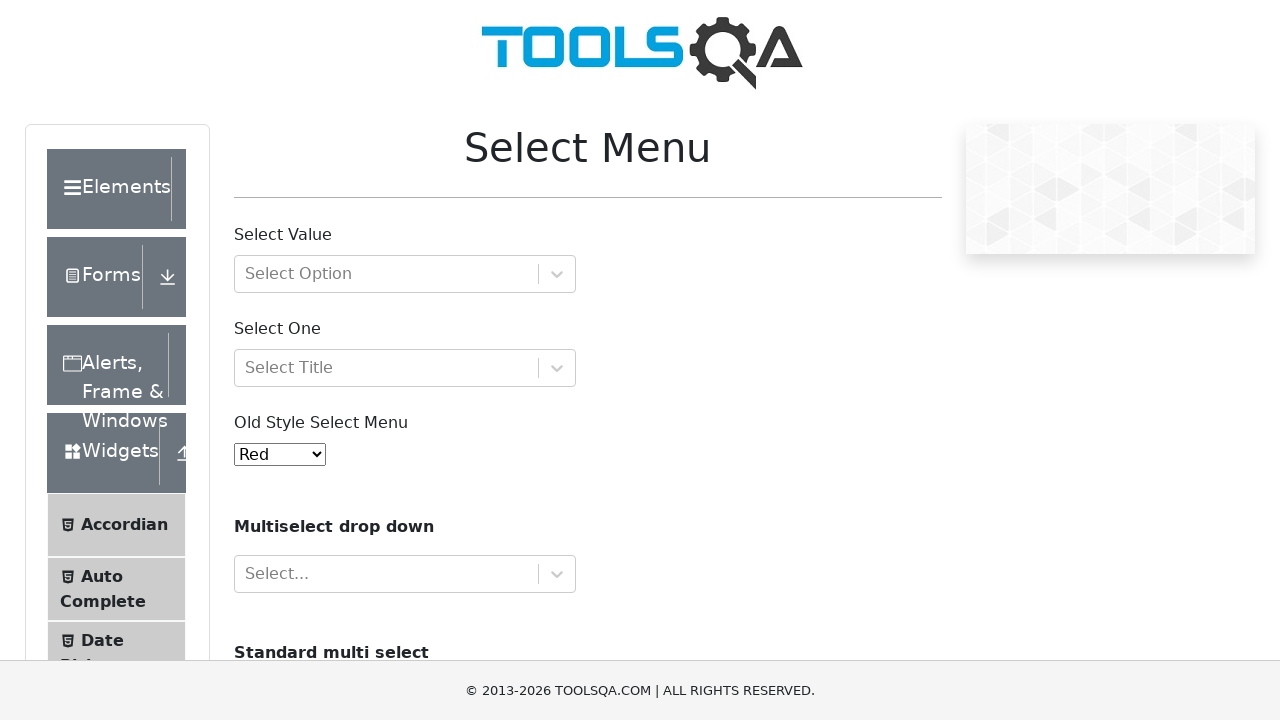

Located the dropdown element with id 'oldSelectMenu'
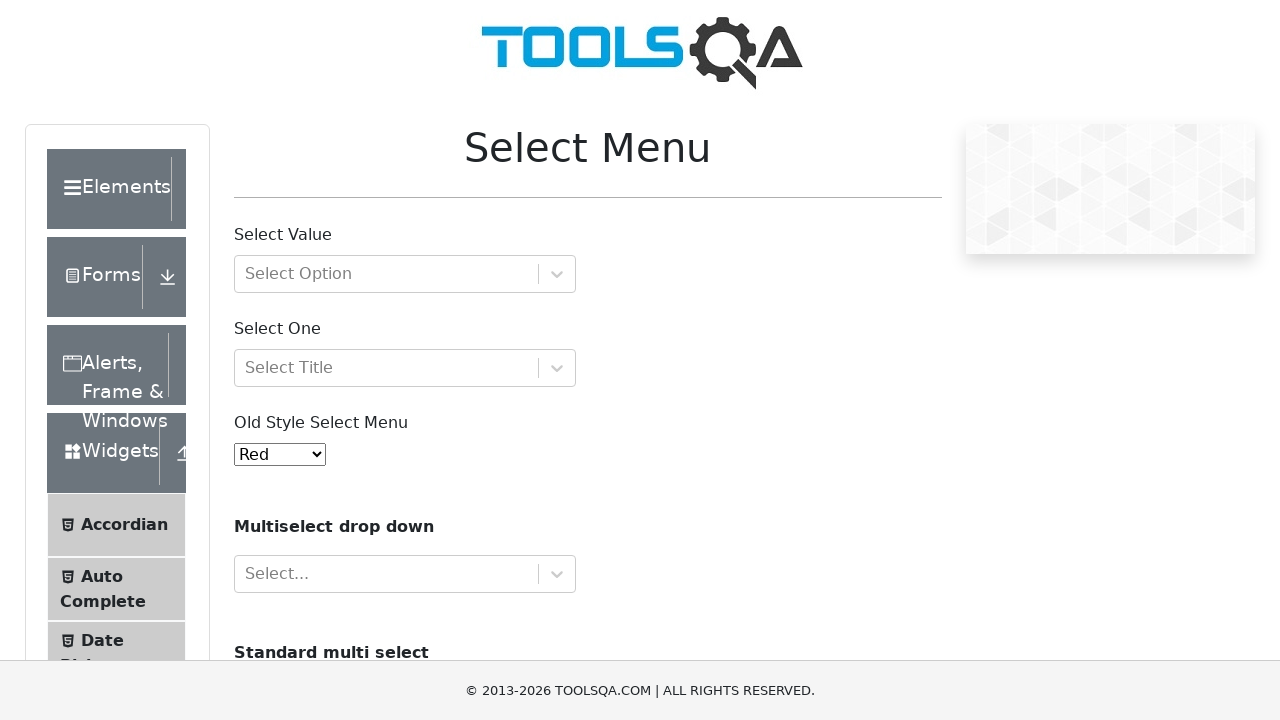

Retrieved all option elements from dropdown
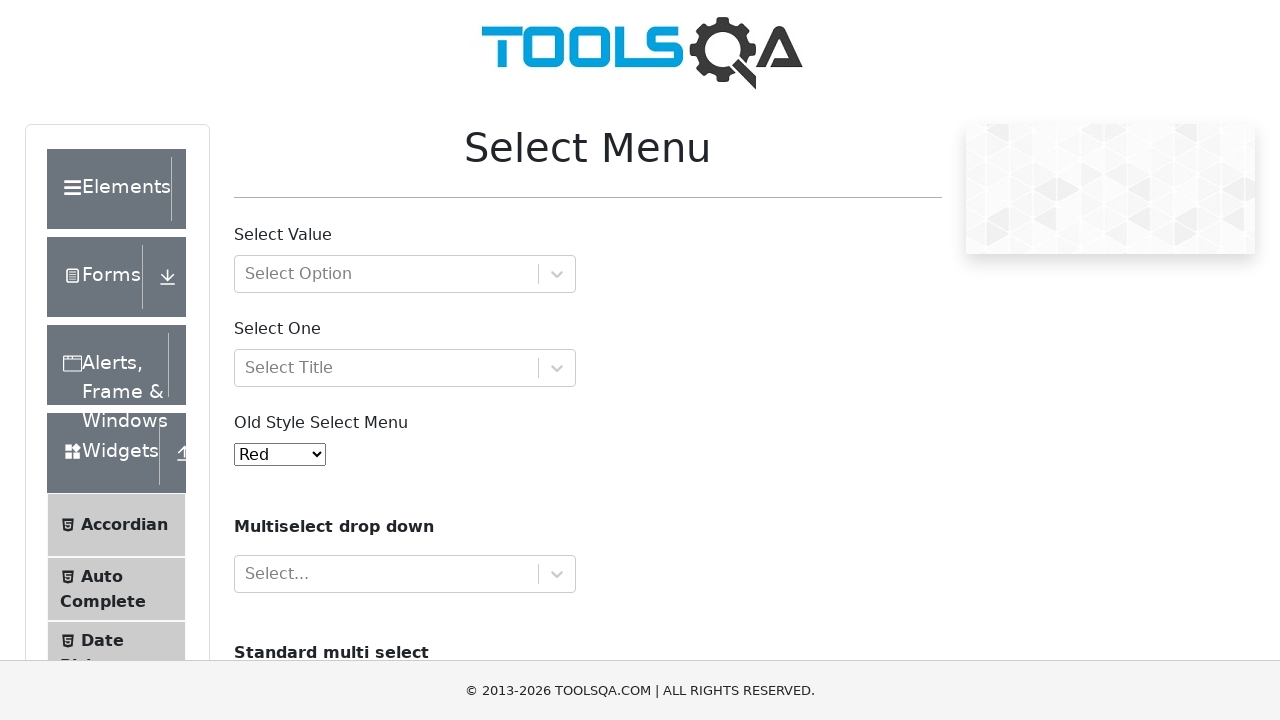

Verified dropdown has exactly 11 options
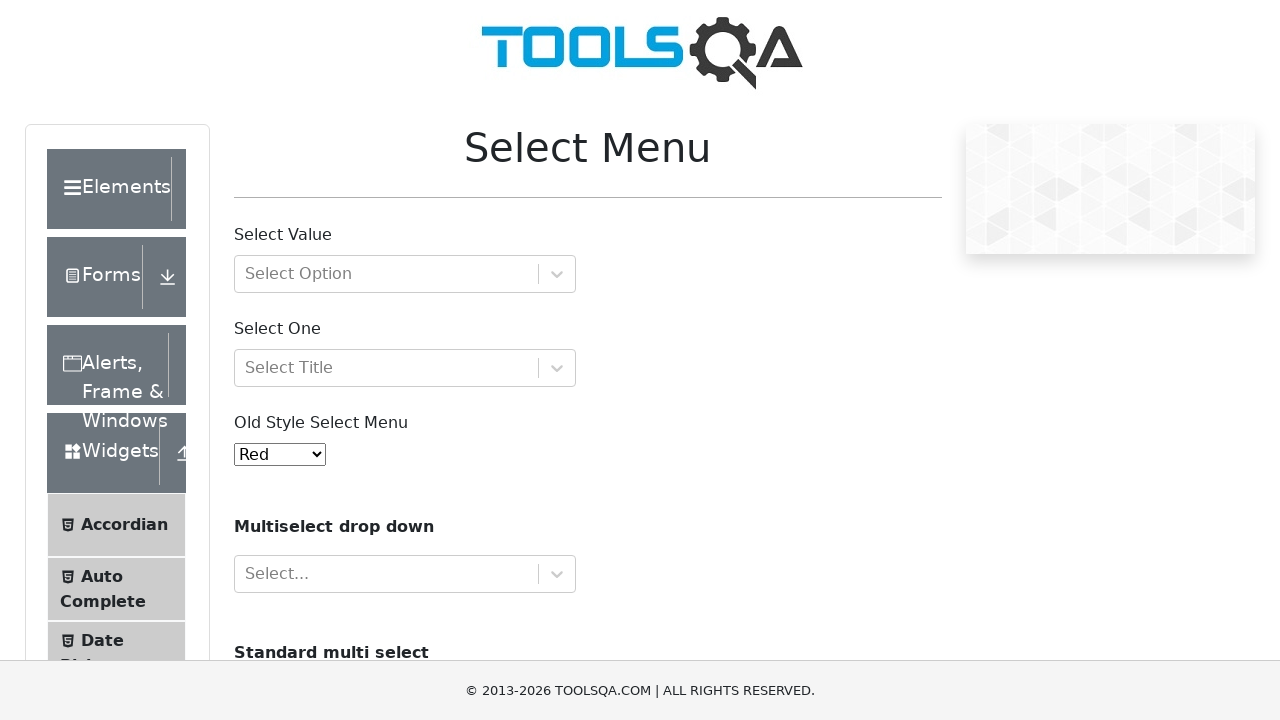

Selected Green option by index 2 on #oldSelectMenu
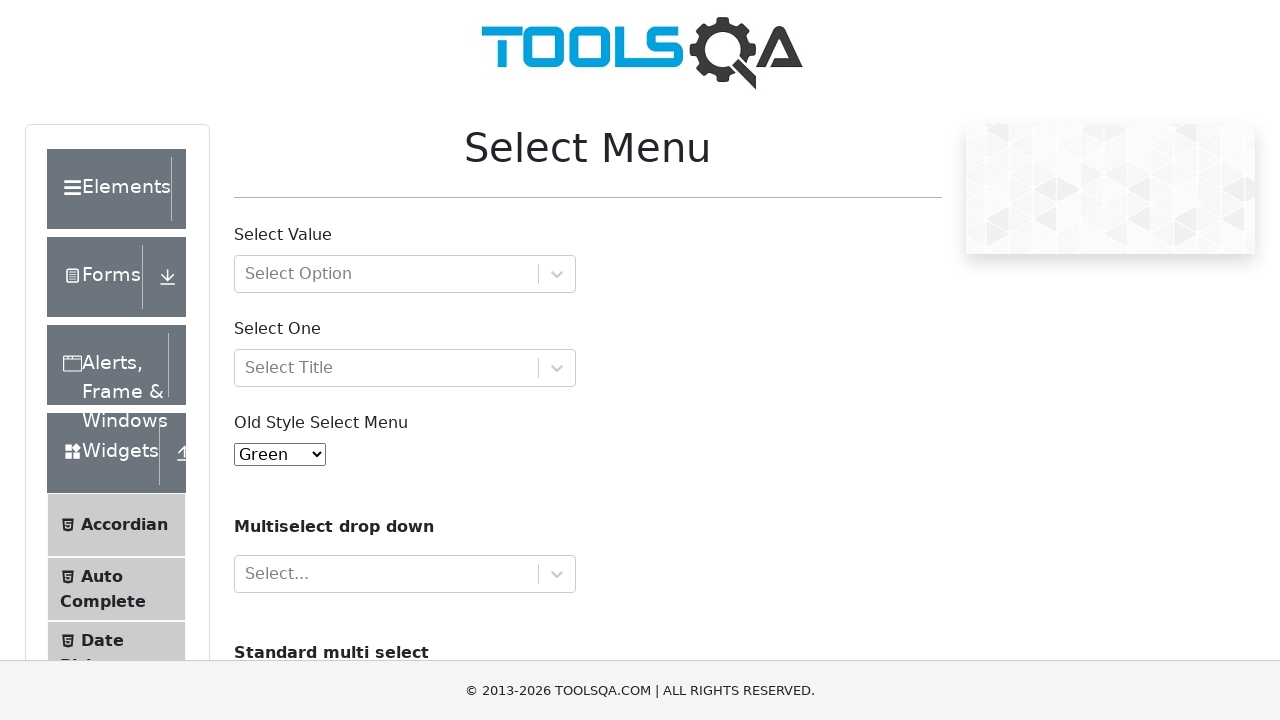

Retrieved selected option text to verify Green selection
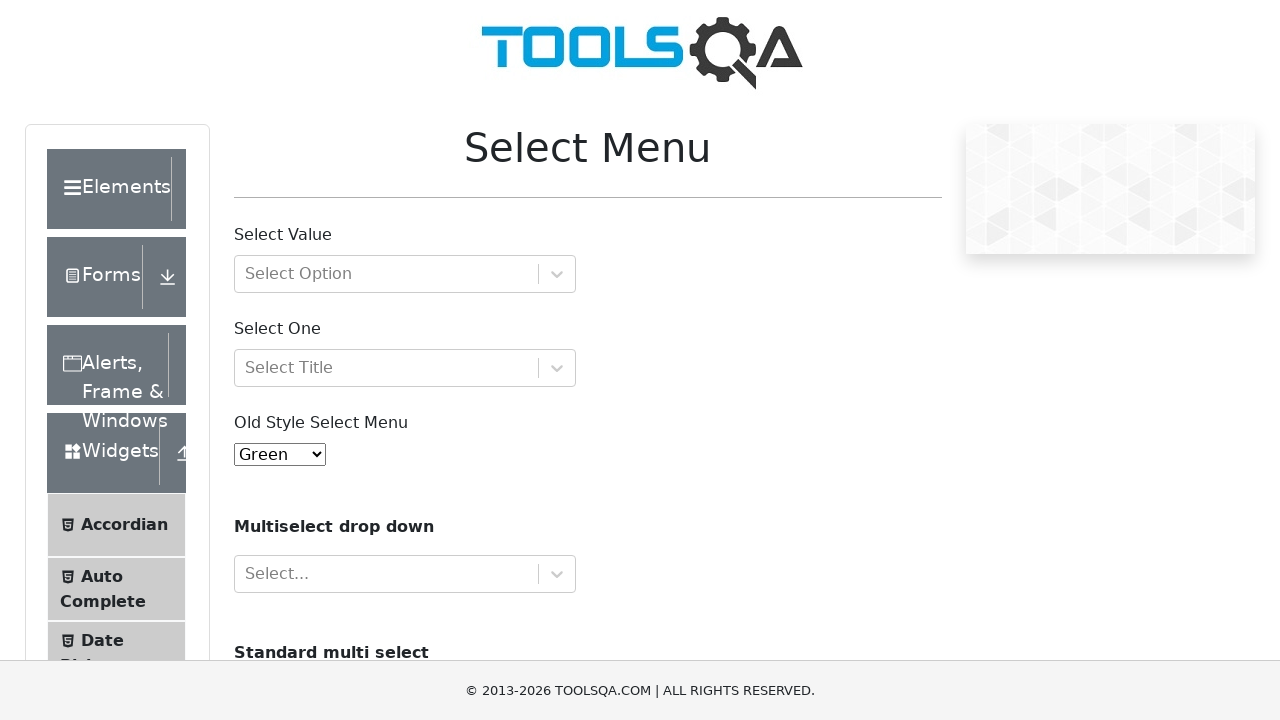

Verified Green option is selected
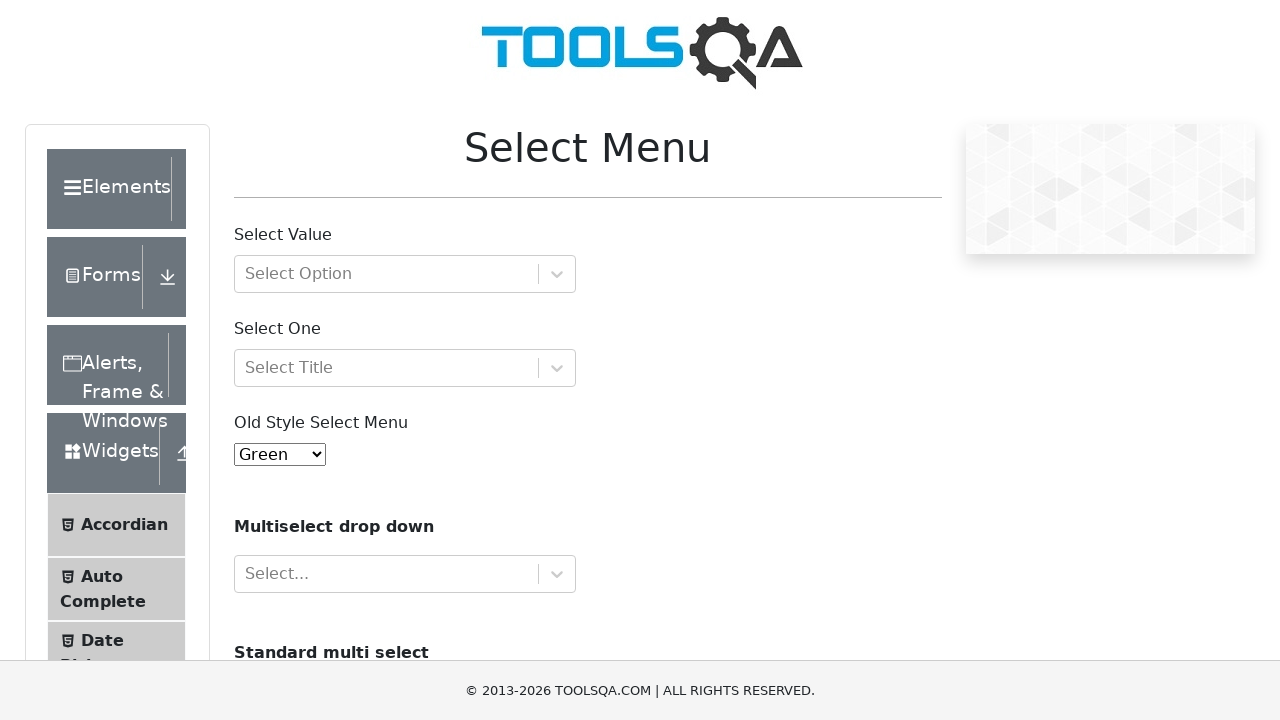

Selected Blue option by visible text label on #oldSelectMenu
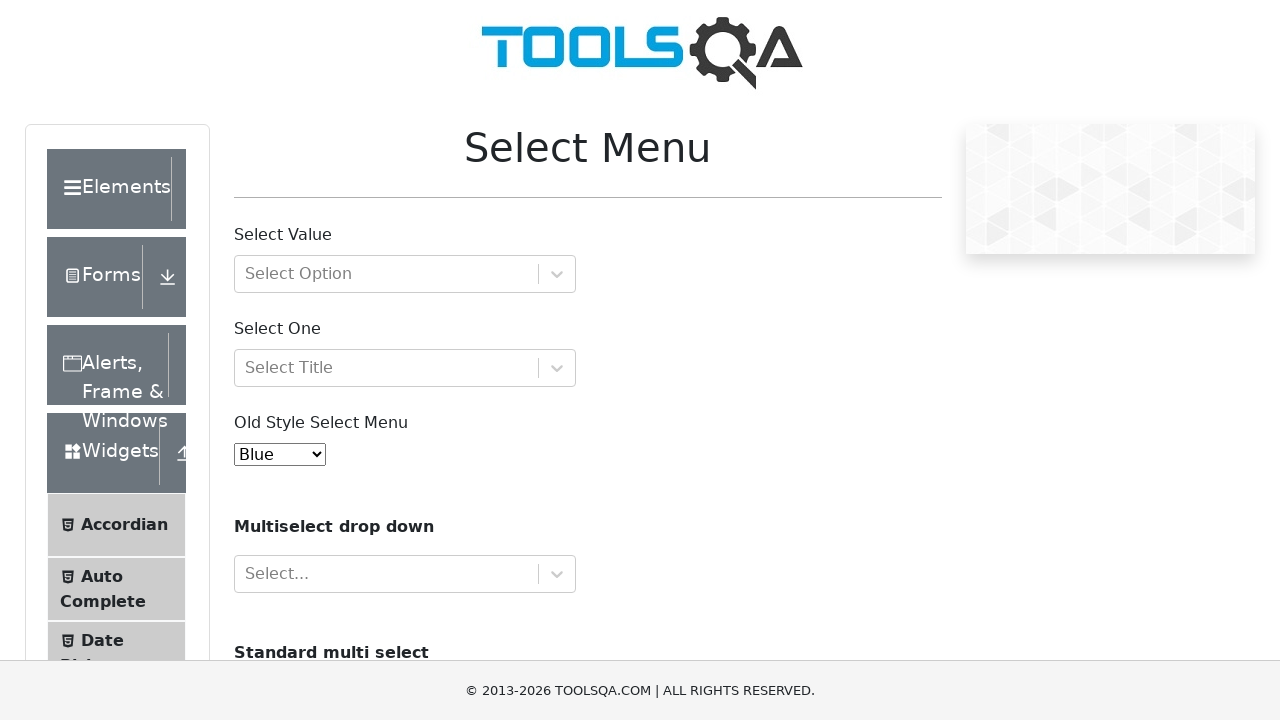

Retrieved selected option text to verify Blue selection
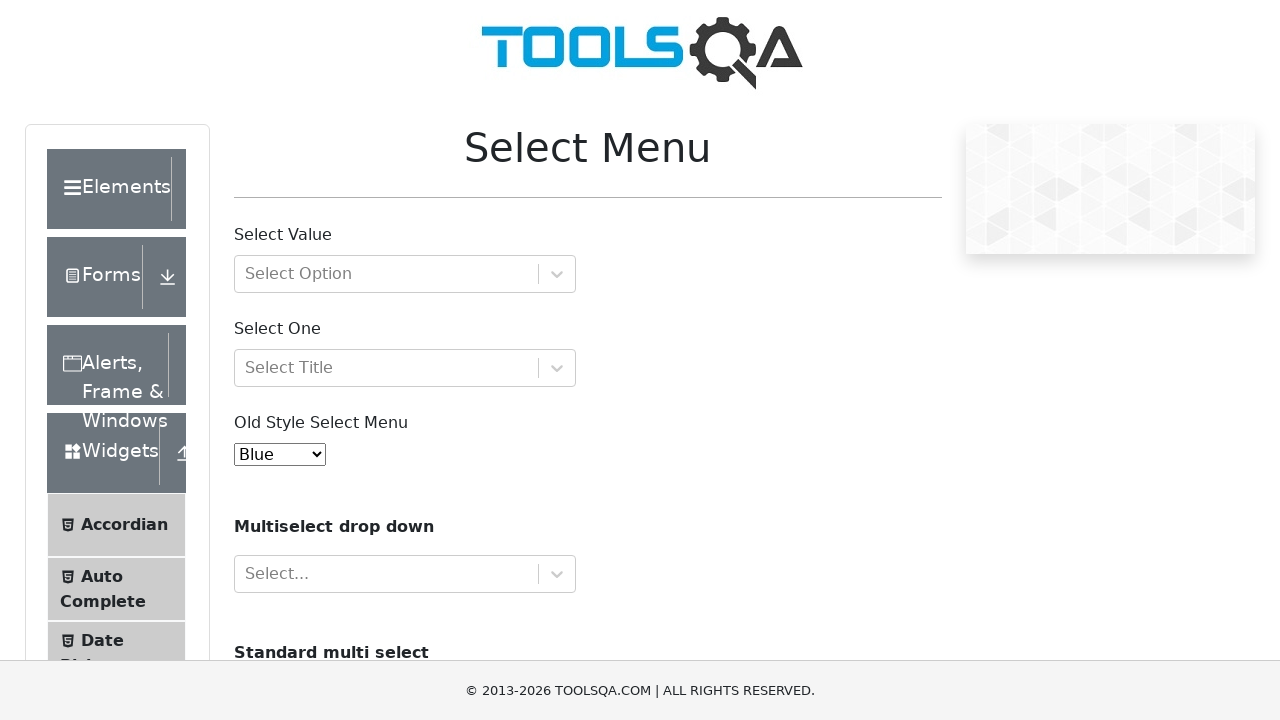

Verified Blue option is selected
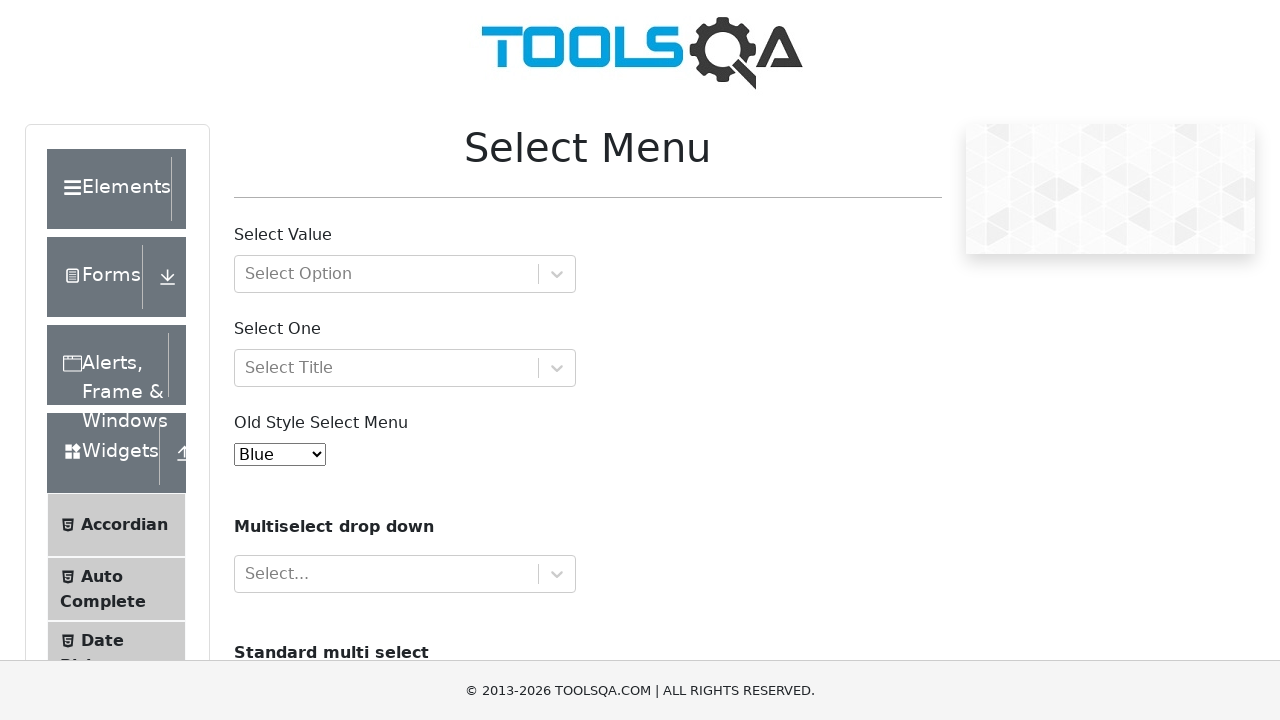

Selected Black option by index 5 on #oldSelectMenu
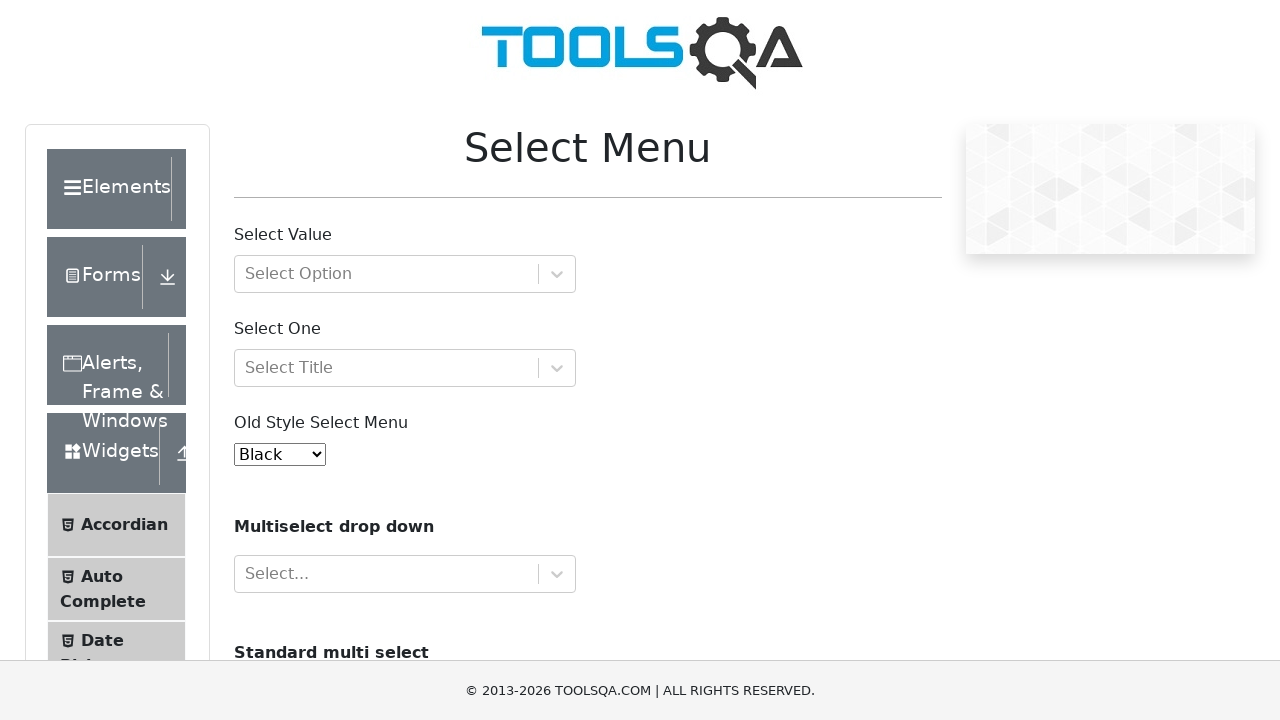

Retrieved selected option text to verify Black selection
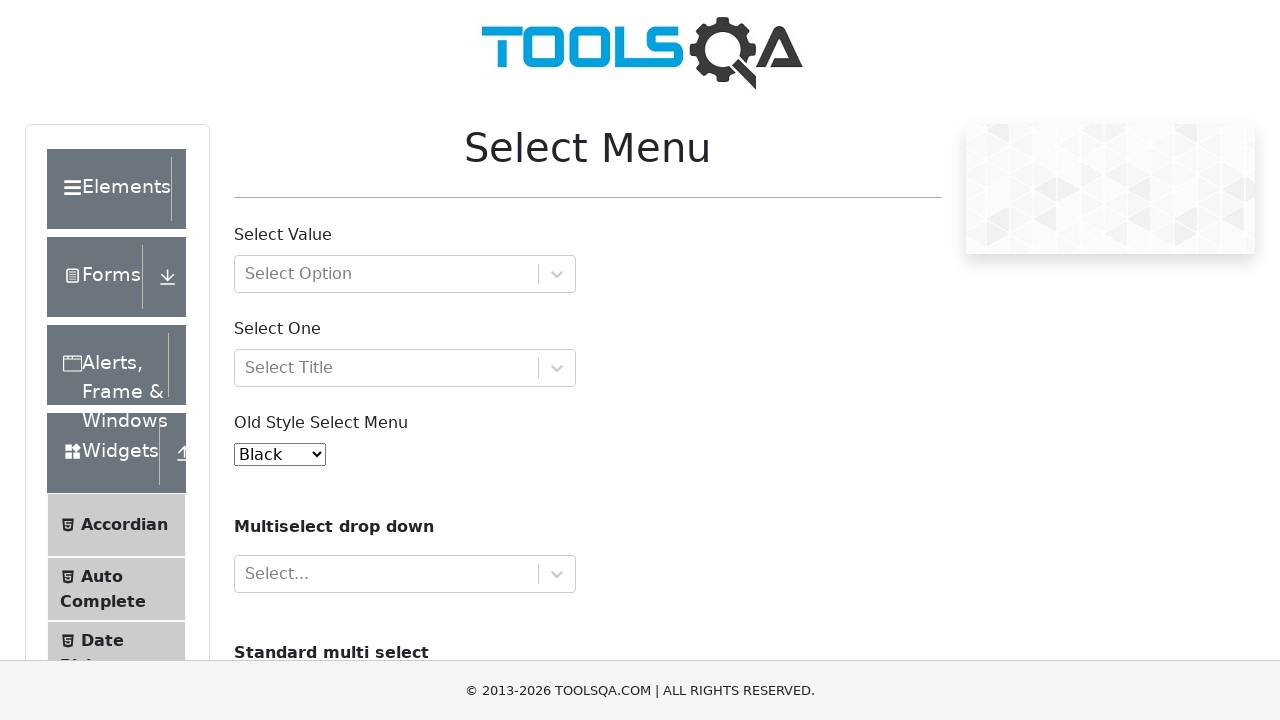

Verified Black option is selected
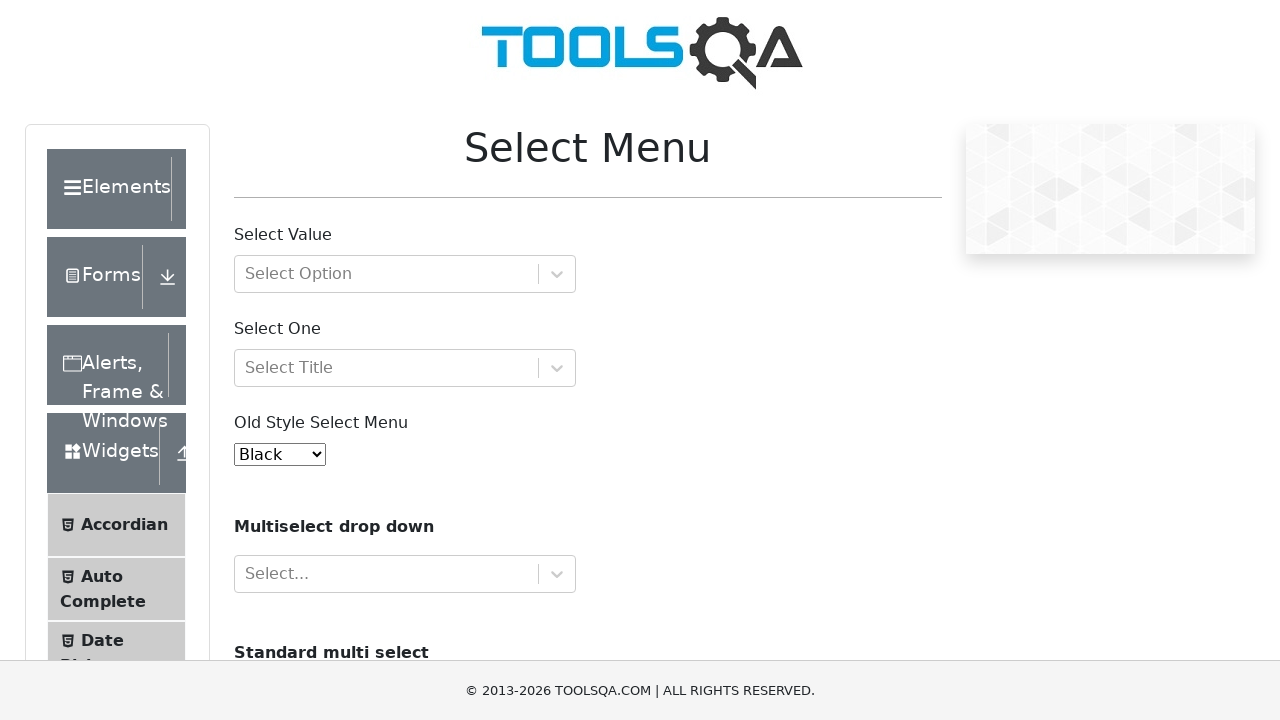

Selected Voilet option by value '7' on #oldSelectMenu
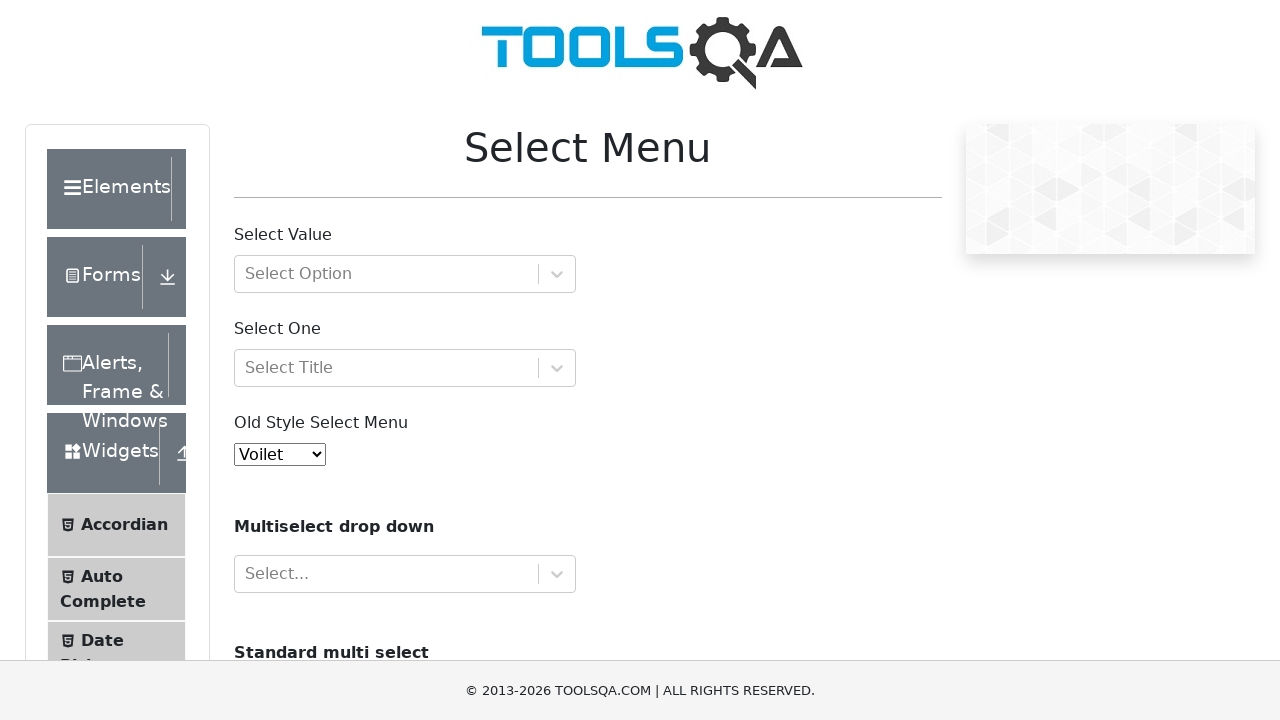

Retrieved selected option text to verify Voilet selection
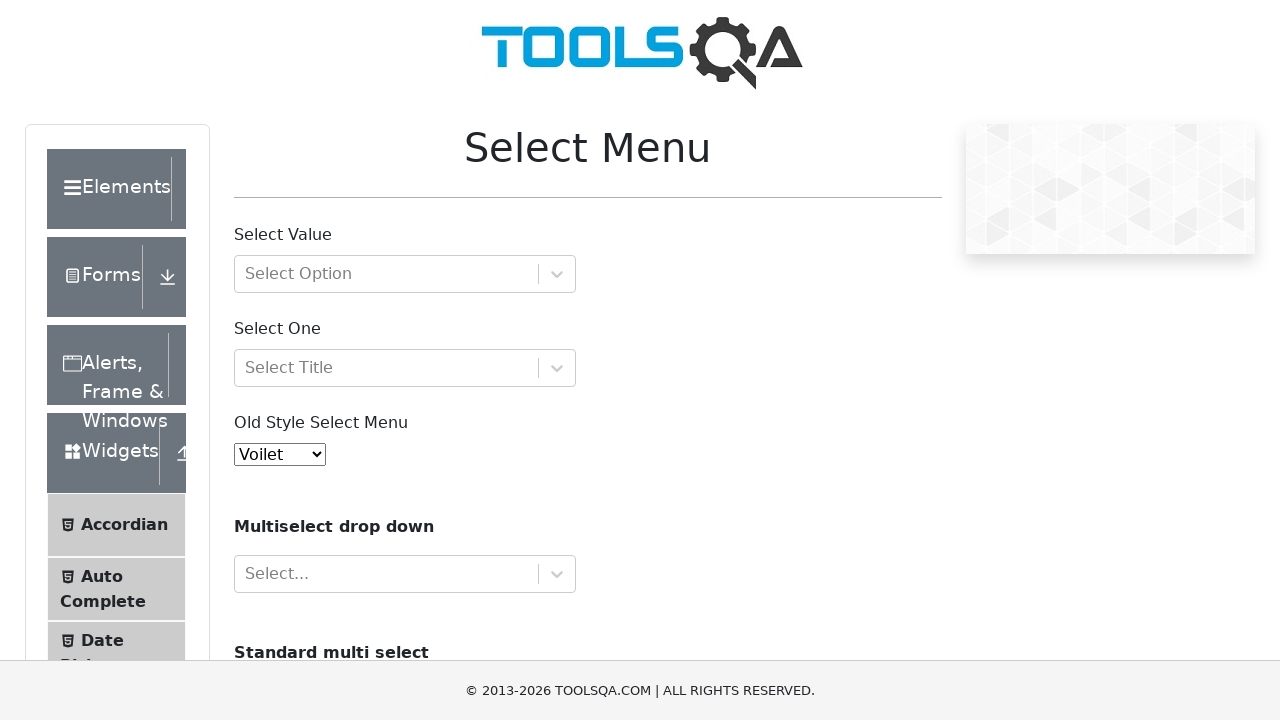

Verified Voilet option is selected
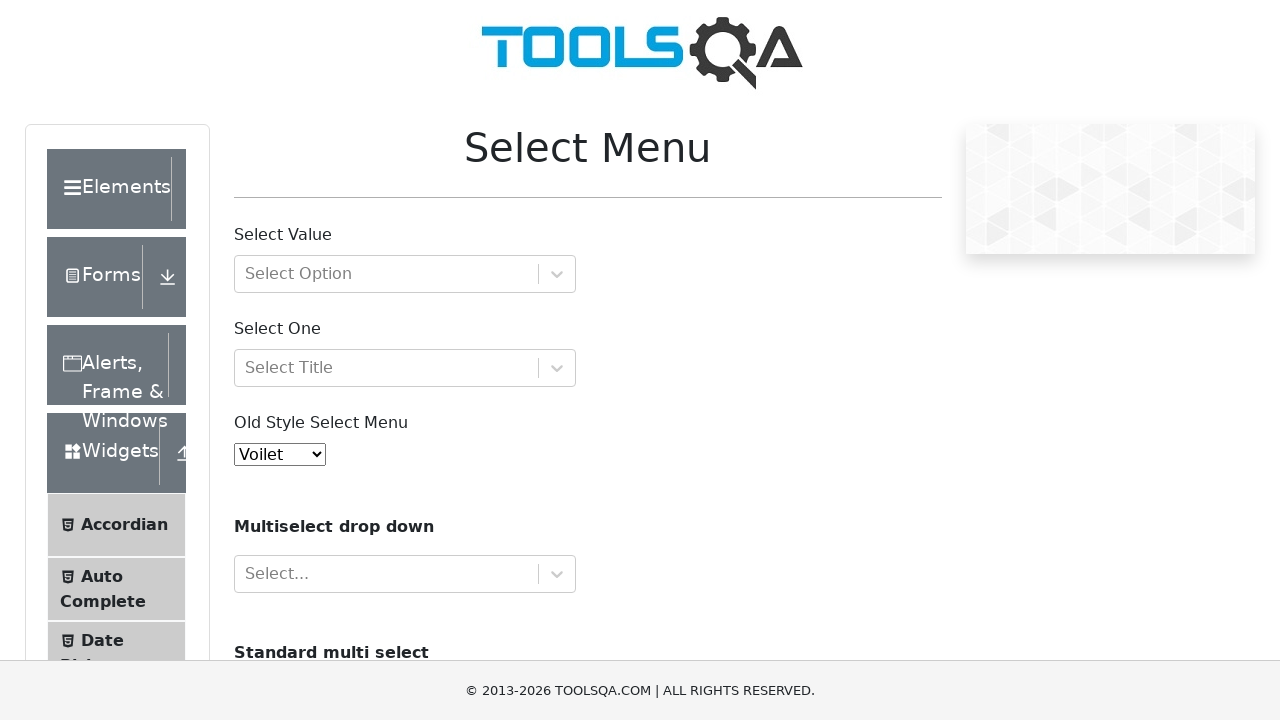

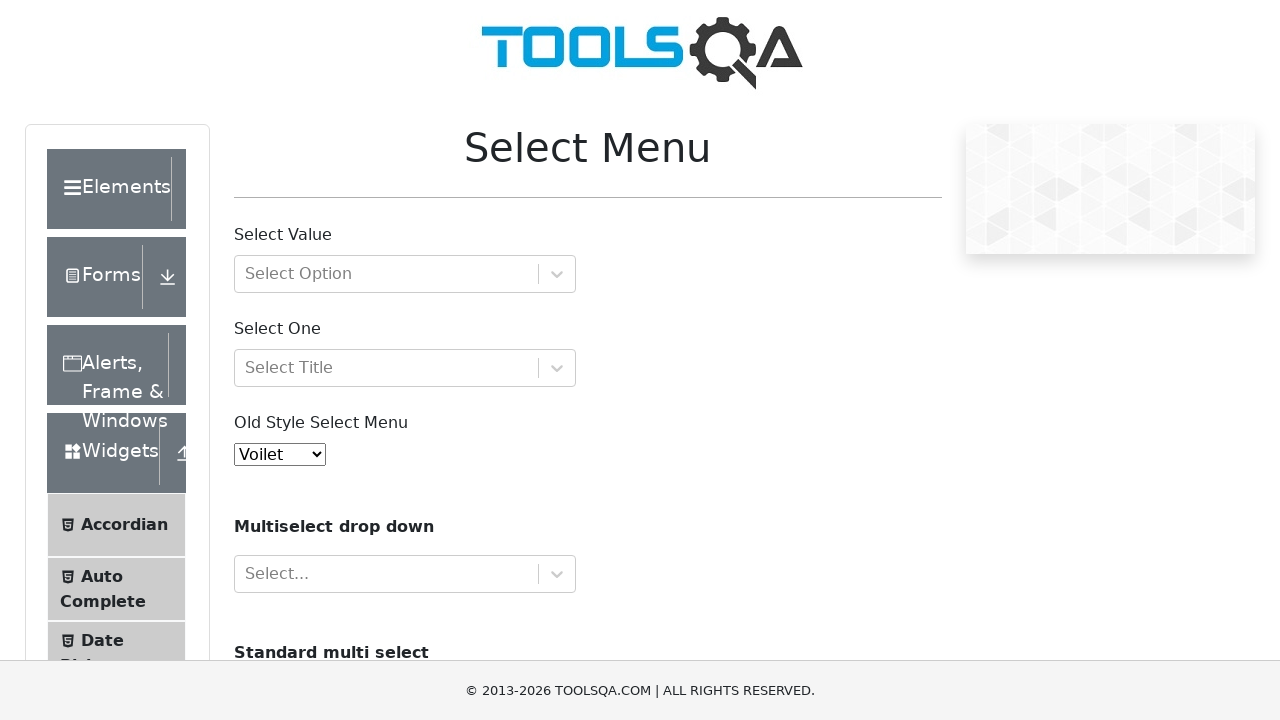